Tests single click functionality on a button element

Starting URL: http://sahitest.com/demo/clicks.htm

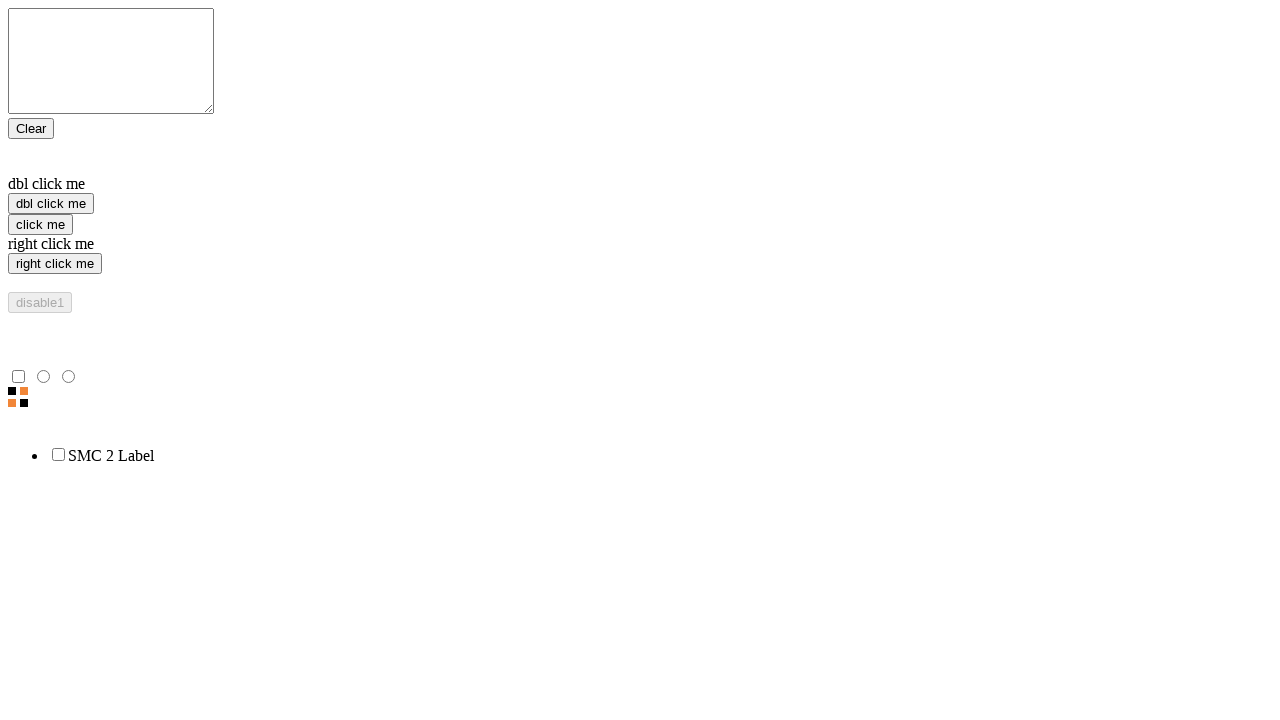

Navigated to clicks demo page
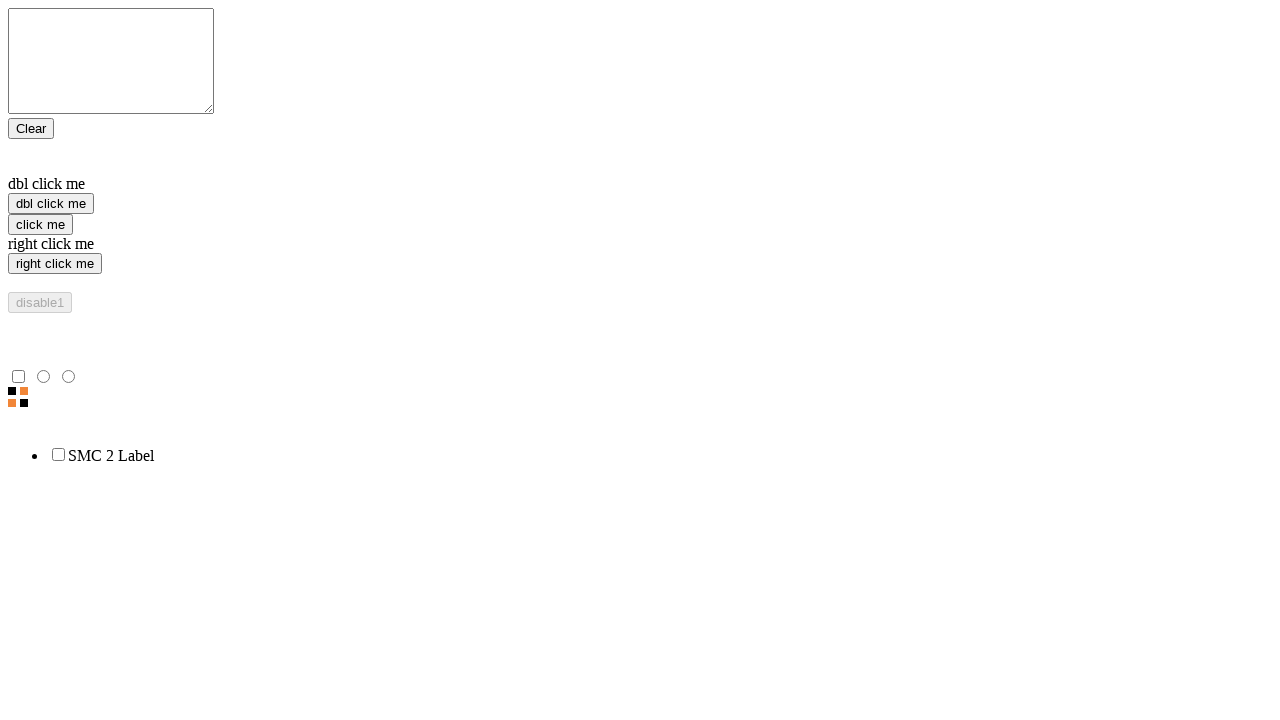

Clicked the 'click me' button at (40, 224) on input[value='click me']
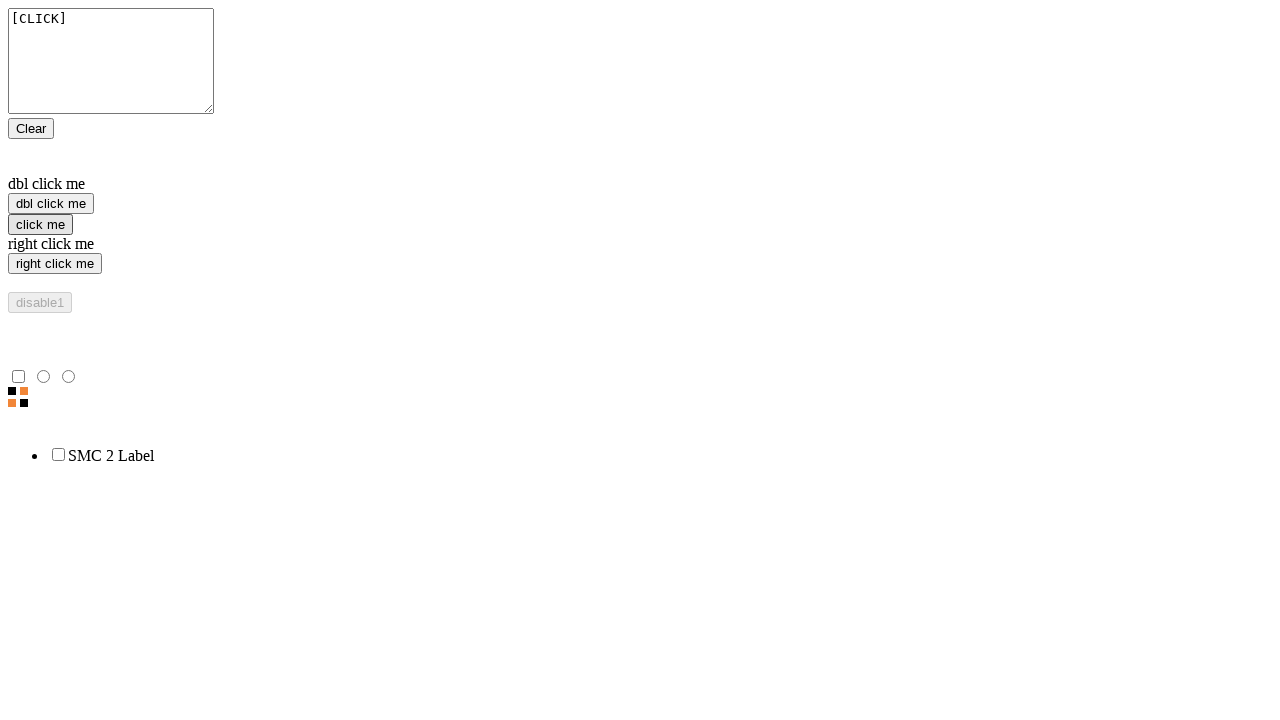

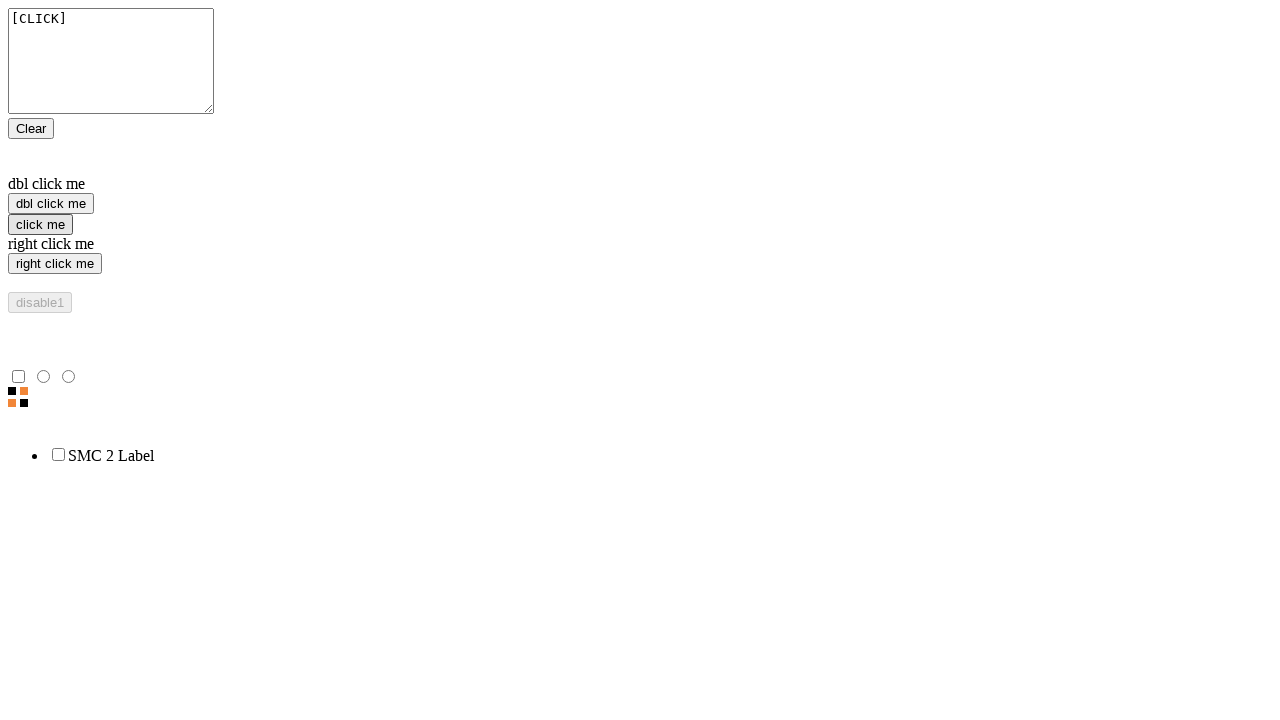